Clicks a generate button on a generator website and waits for the generated content to appear

Starting URL: https://generator-matov.github.io

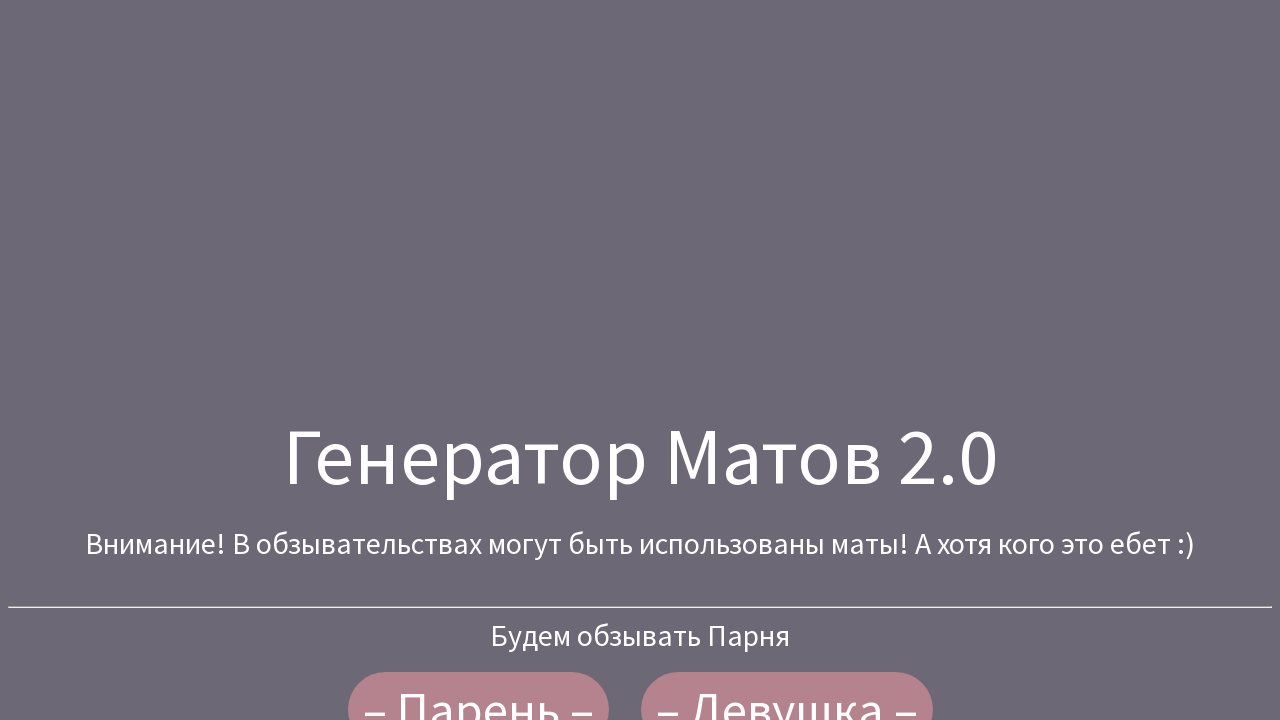

Clicked the generate button at (478, 683) on .generatebutton
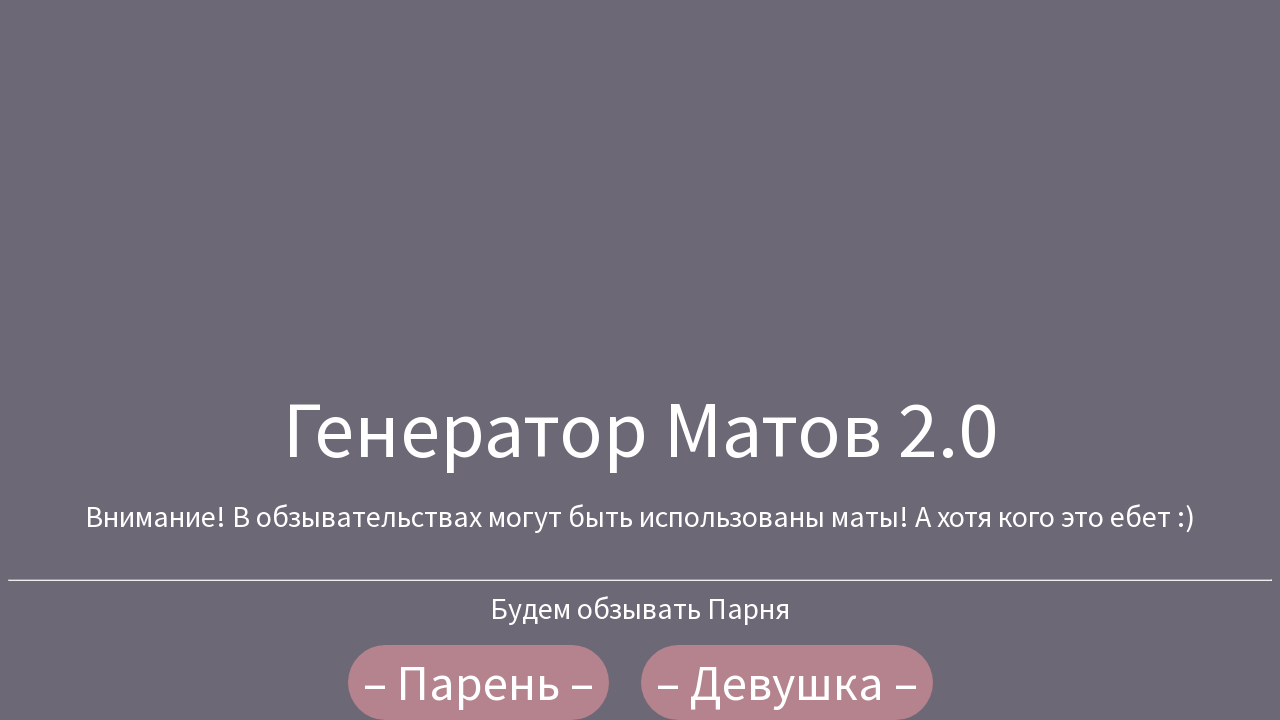

Generated content appeared
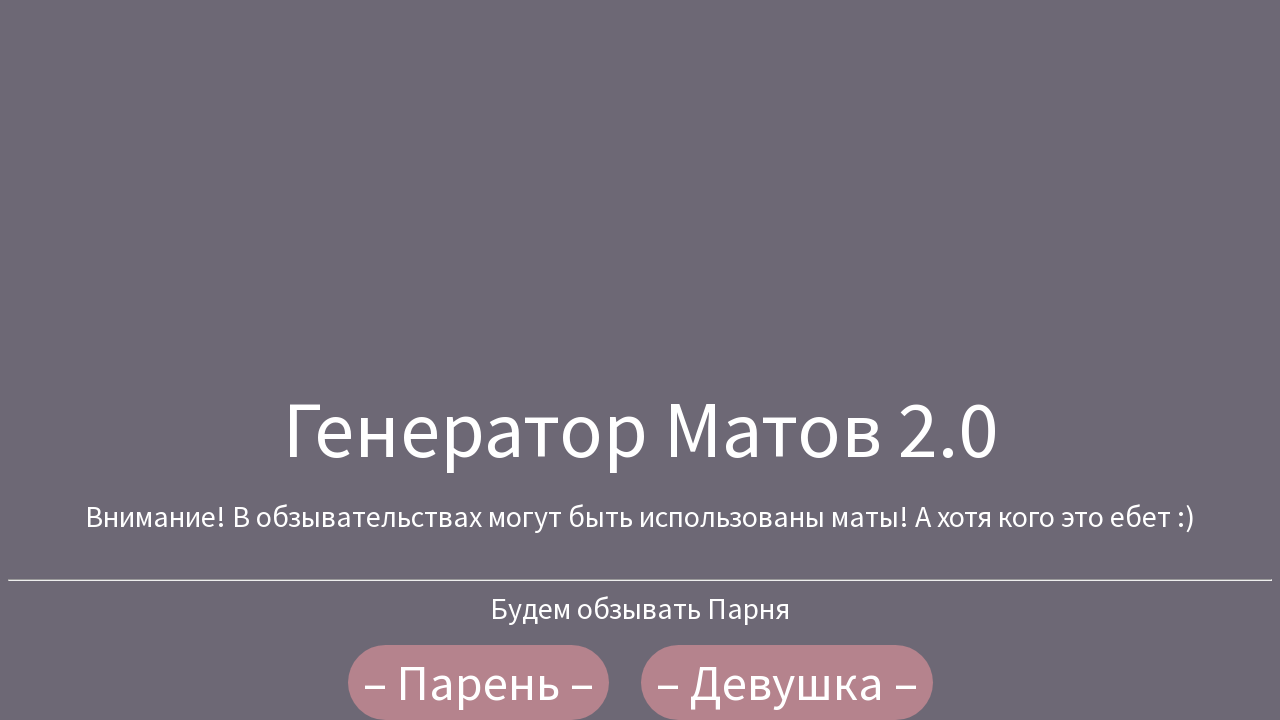

Clicked the generate button again to test multiple generations at (478, 683) on .generatebutton
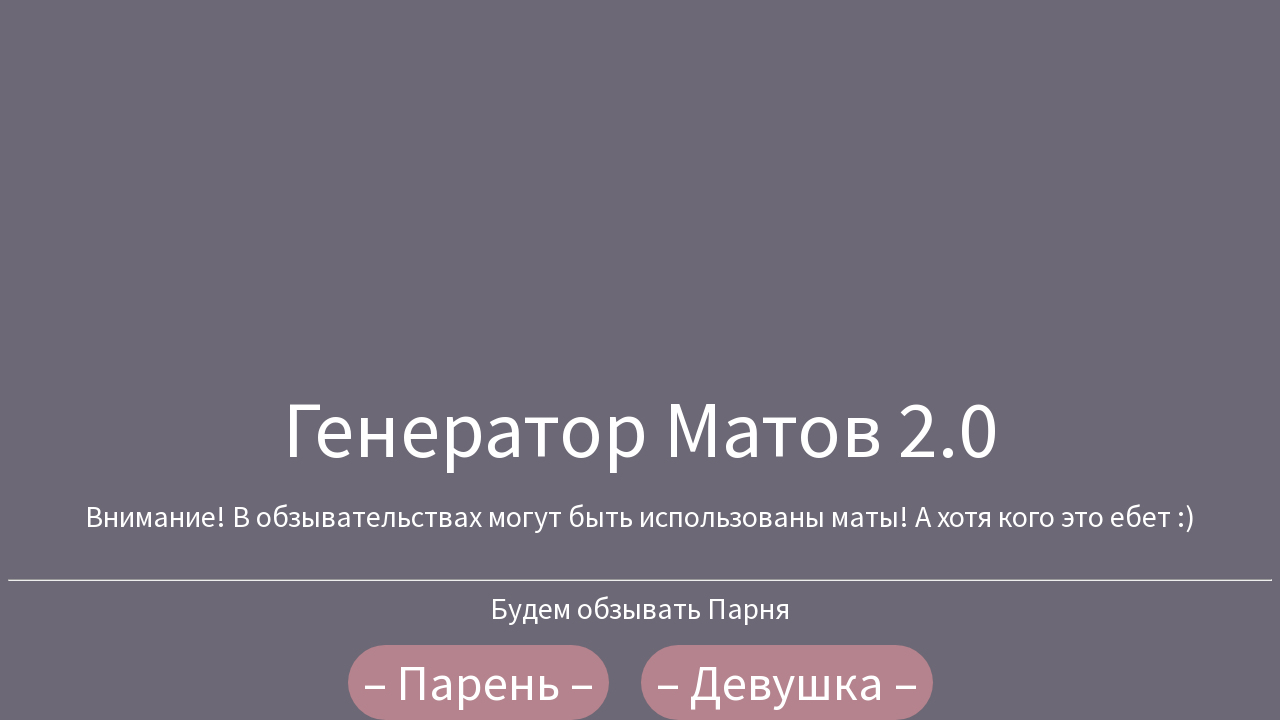

Updated generated content appeared
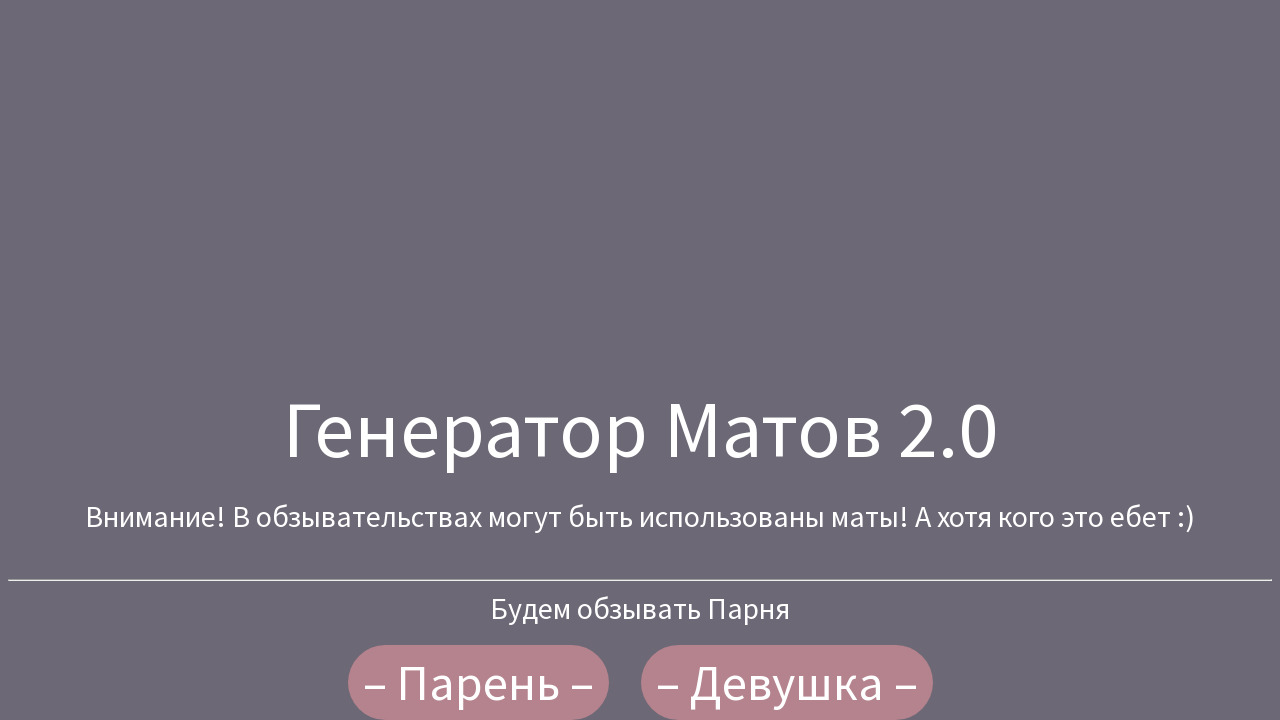

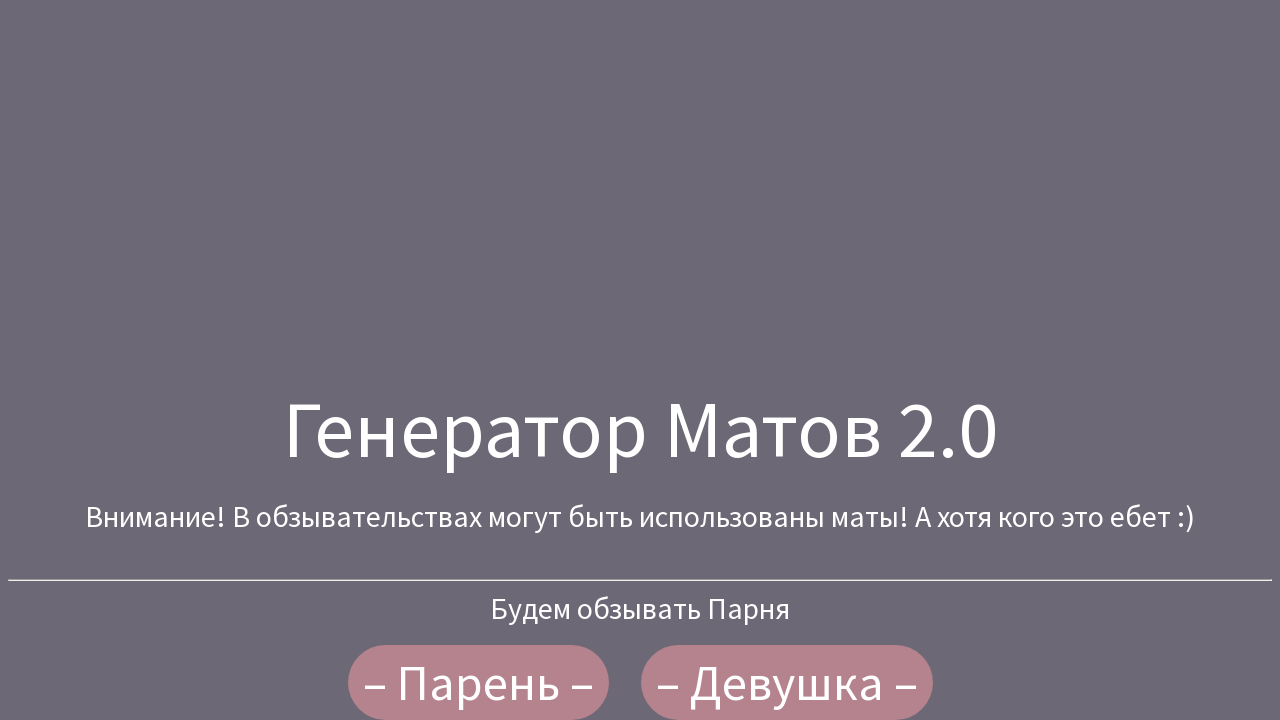